Navigates to West Elm website and verifies the page title loads correctly

Starting URL: https://www.westelm.com/

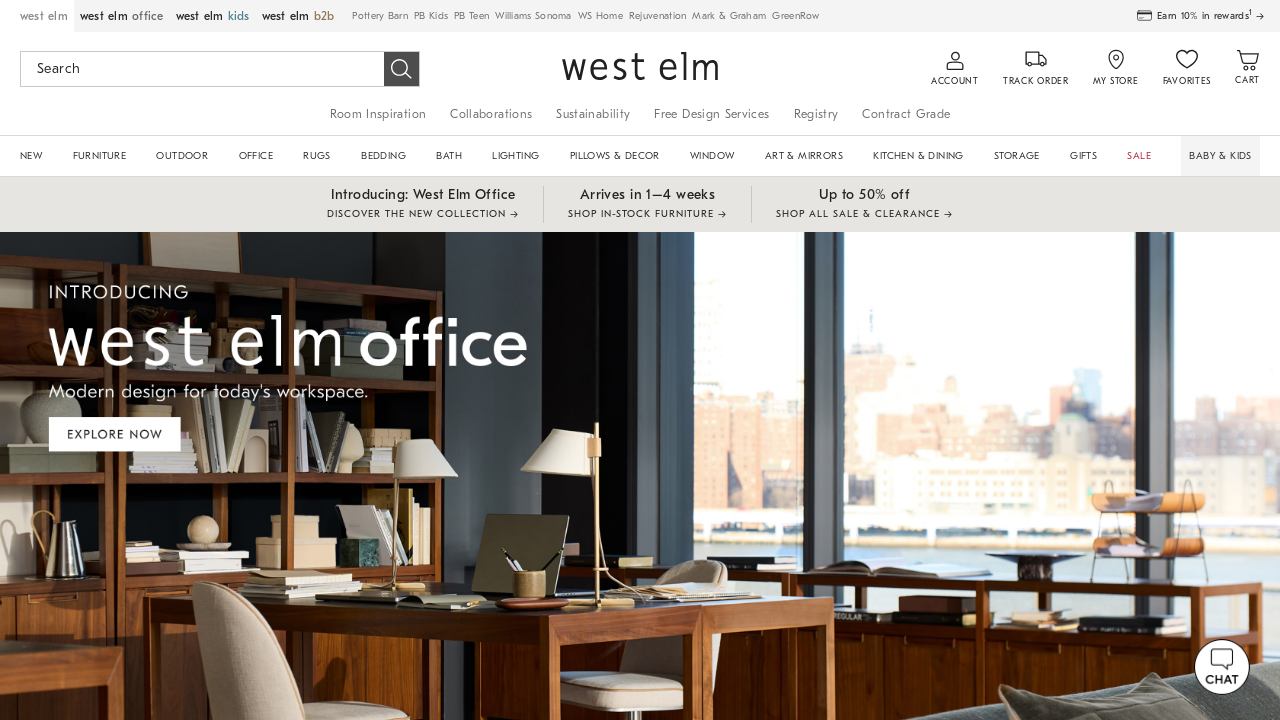

Navigated to West Elm website
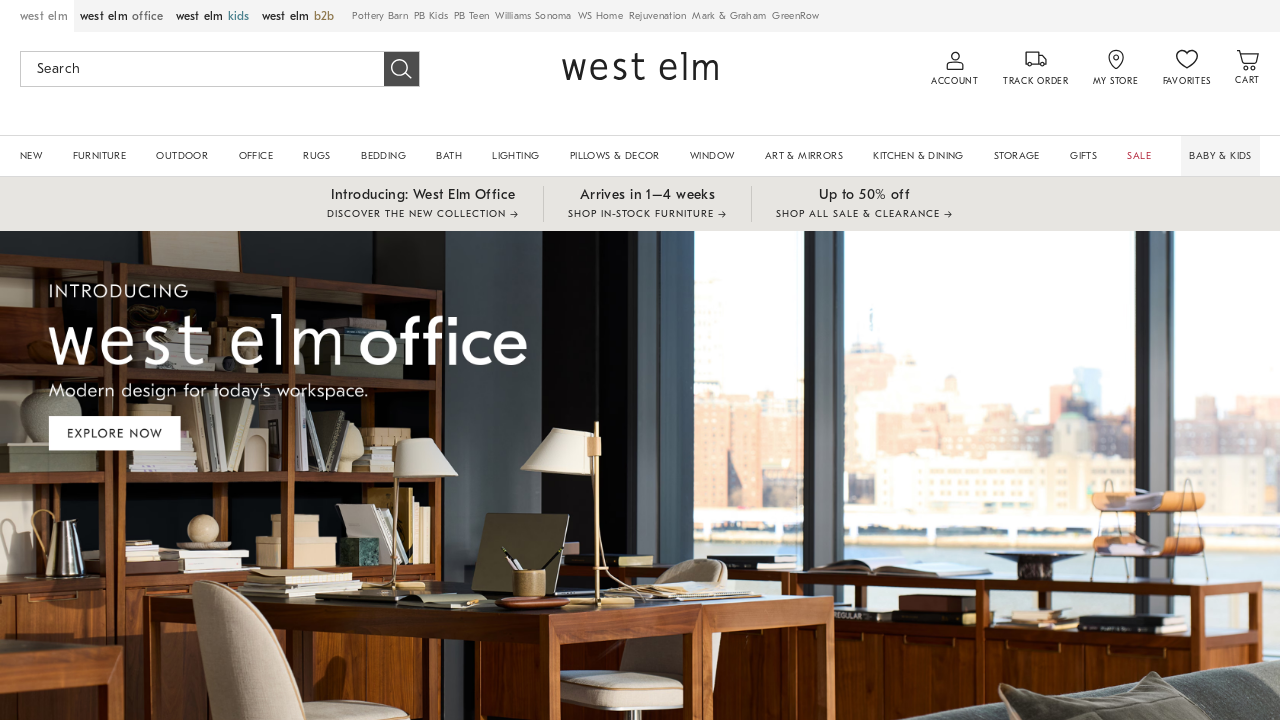

Page DOM content fully loaded
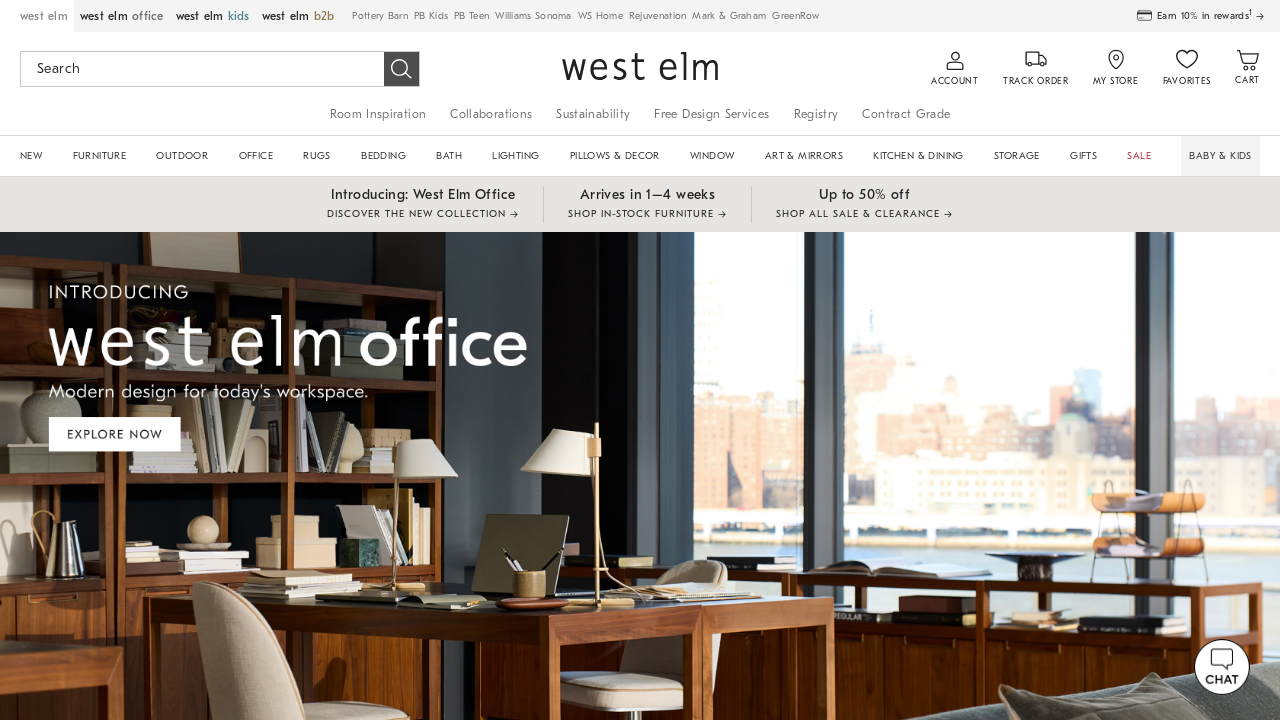

Retrieved page title
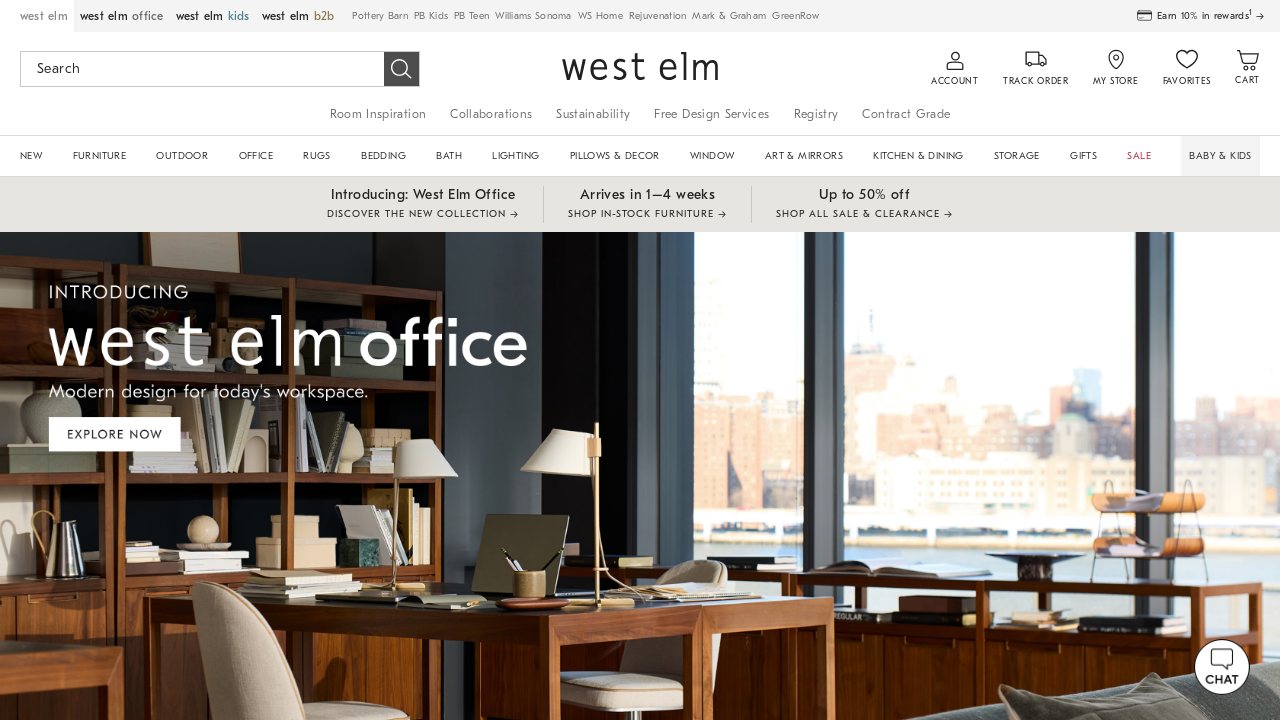

Current URL: https://www.westelm.com/
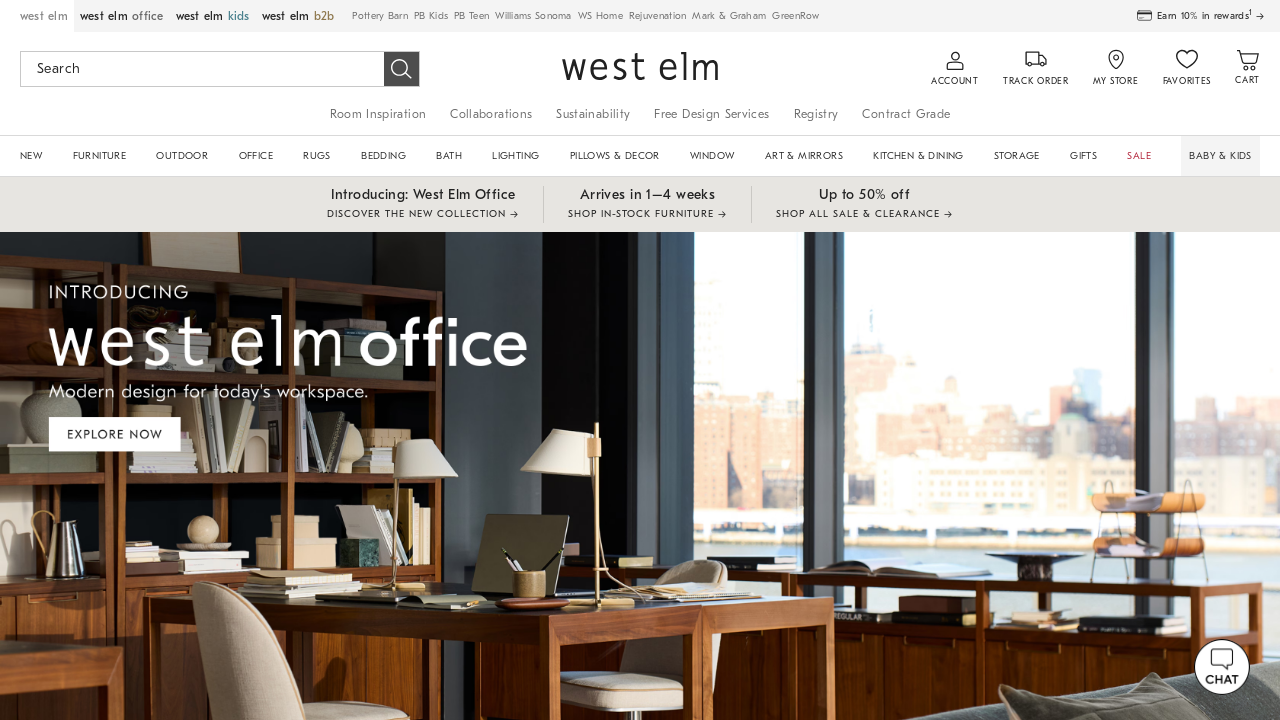

Page title verified: West Elm: Modern Furniture, Home Decor, Lighting & More
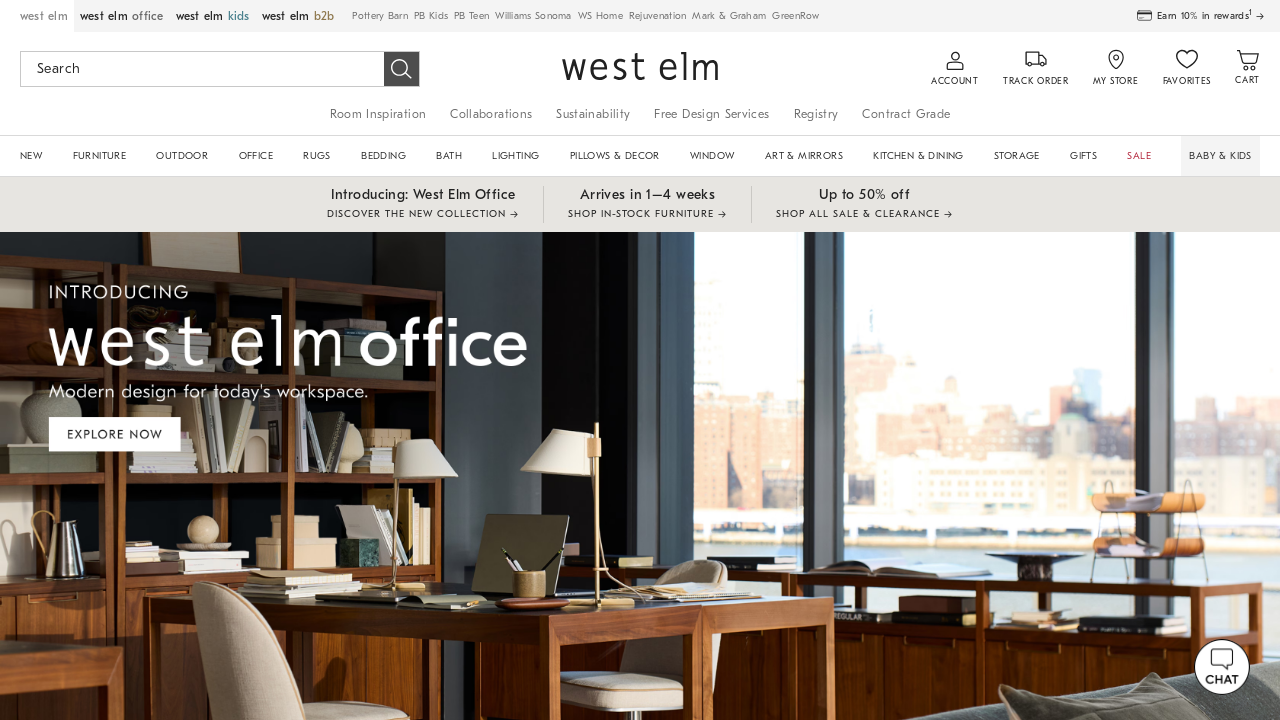

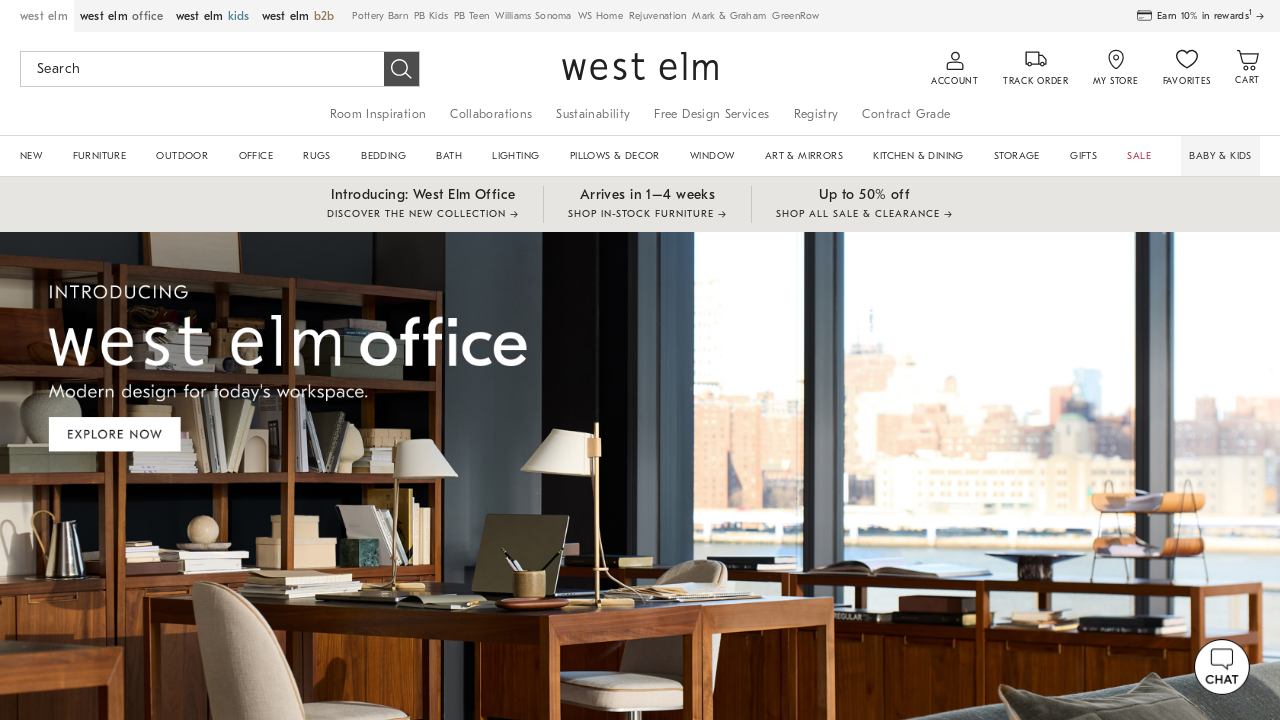